Tests jQuery UI datepicker functionality by opening the date picker, navigating forward 2 months using the next button, and selecting a date from the calendar.

Starting URL: https://jqueryui.com/datepicker/

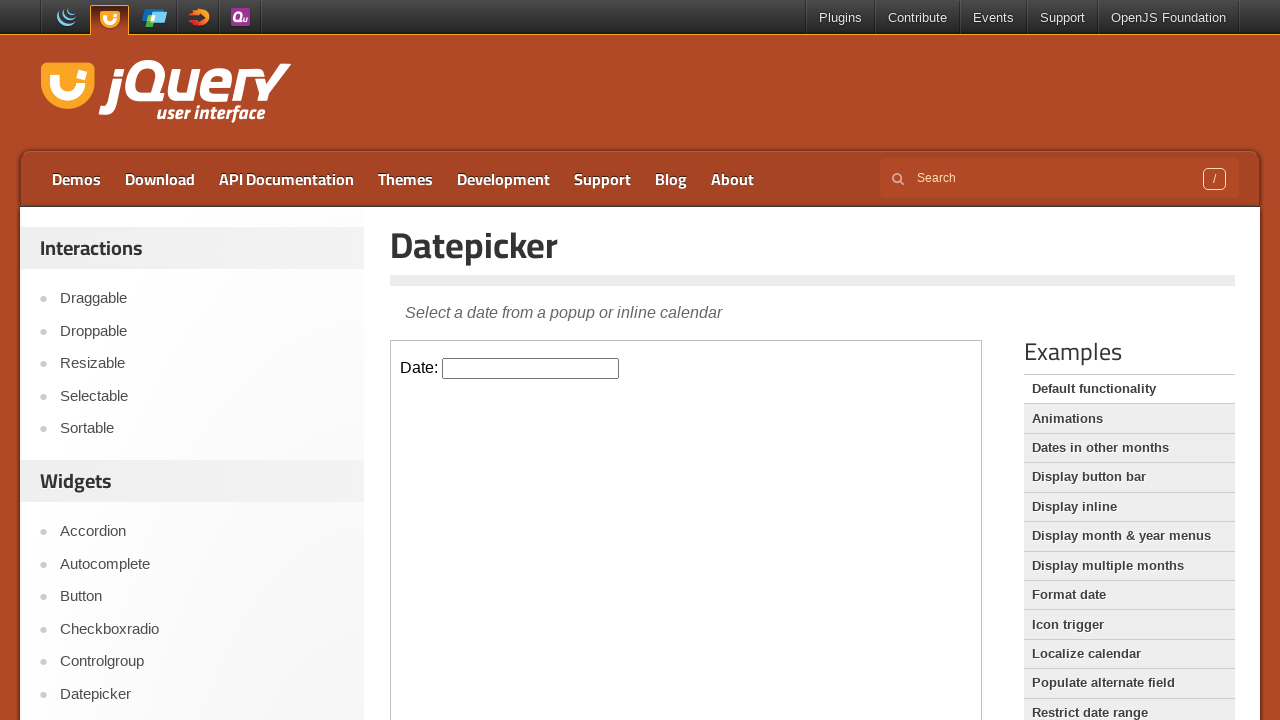

Located the demo iframe containing the datepicker
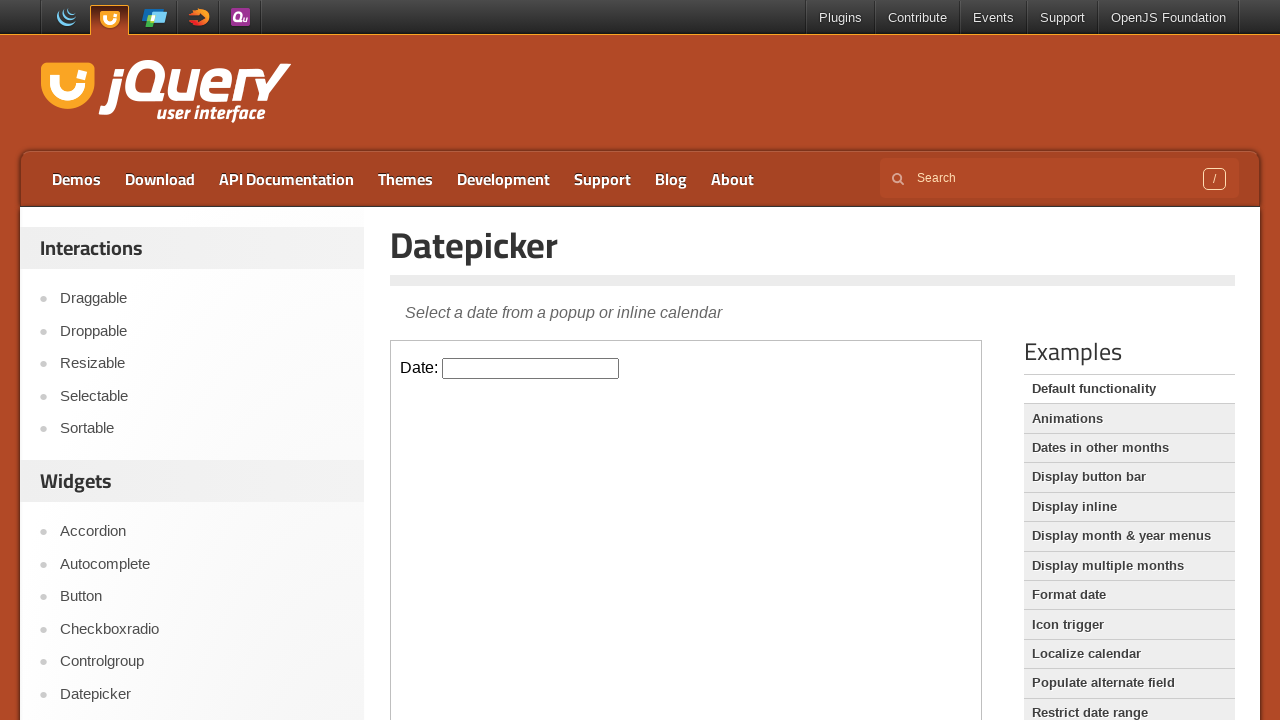

Clicked the datepicker input to open the calendar at (531, 368) on iframe.demo-frame >> nth=0 >> internal:control=enter-frame >> #datepicker
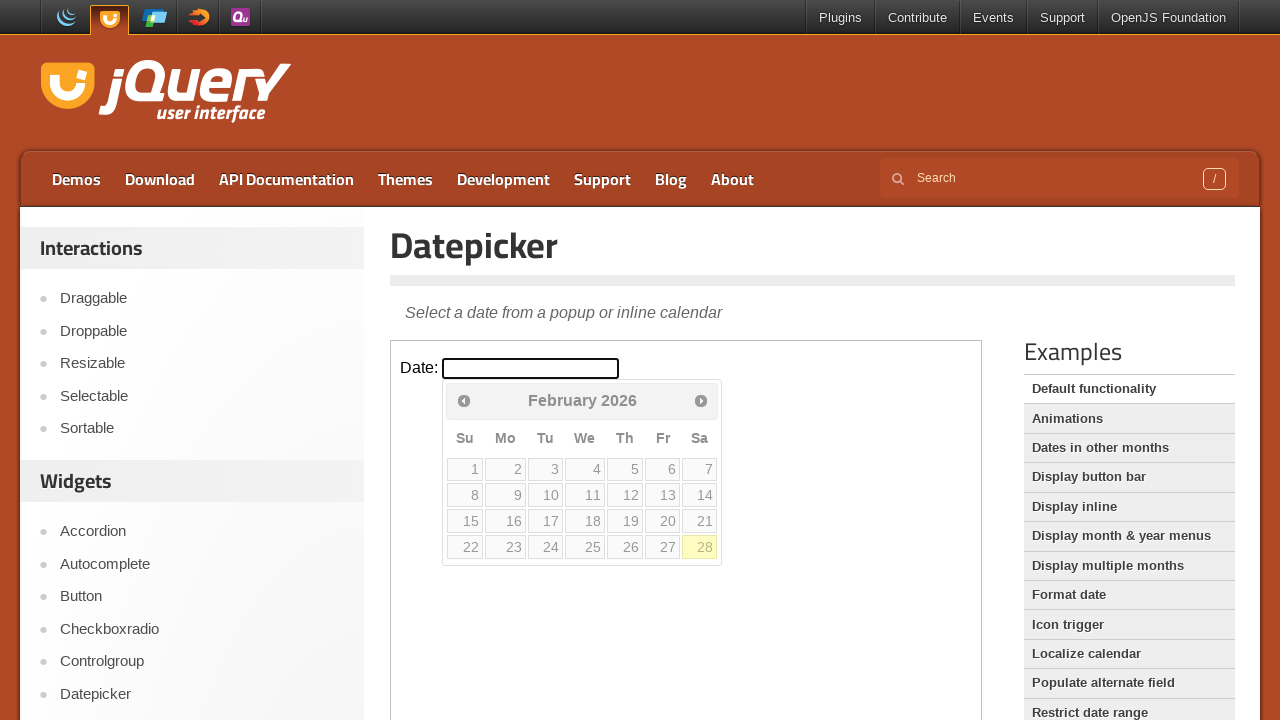

Clicked next month button (iteration 1 of 2) at (701, 400) on iframe.demo-frame >> nth=0 >> internal:control=enter-frame >> a.ui-datepicker-ne
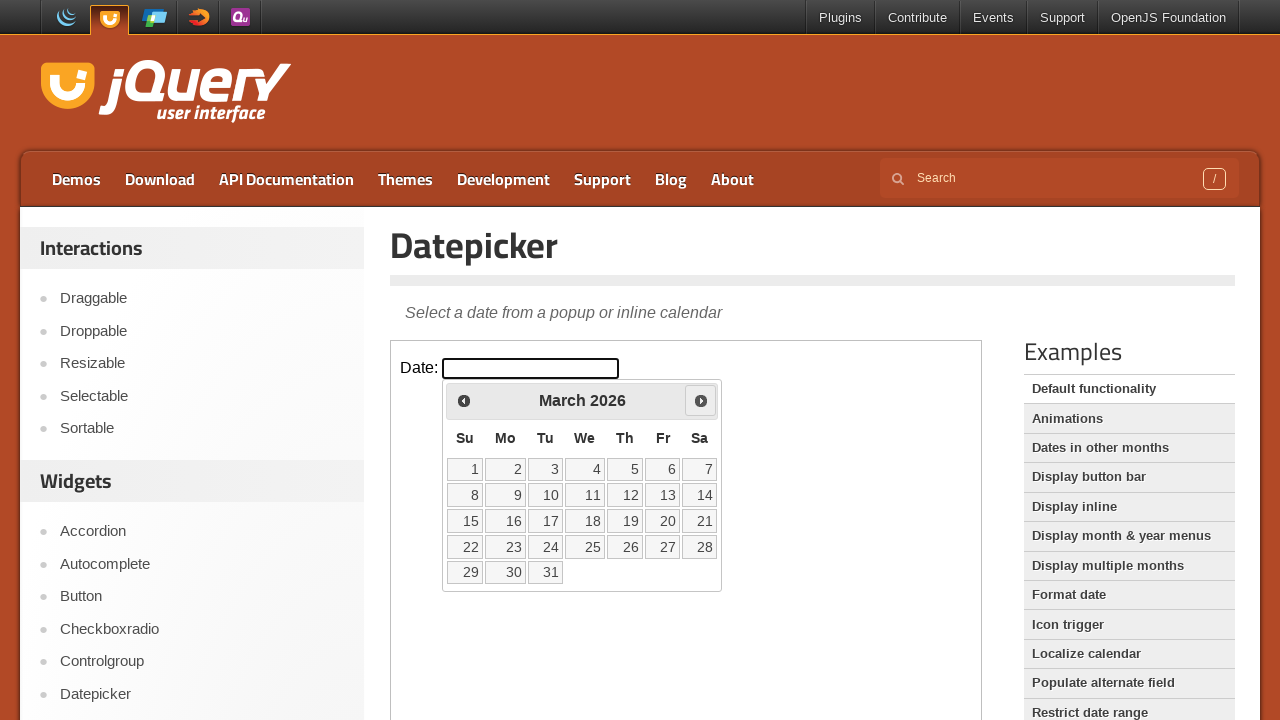

Clicked next month button (iteration 2 of 2) at (701, 400) on iframe.demo-frame >> nth=0 >> internal:control=enter-frame >> a.ui-datepicker-ne
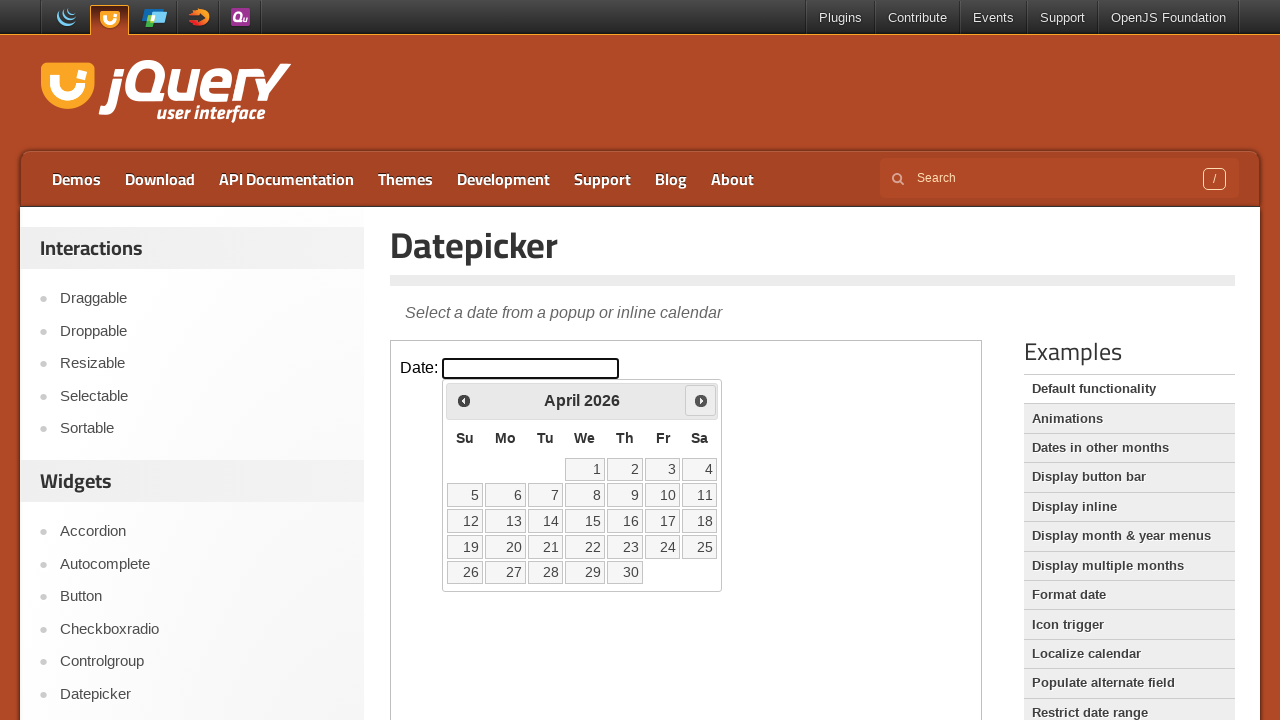

Selected a date from the calendar (first row, 6th column) at (663, 469) on iframe.demo-frame >> nth=0 >> internal:control=enter-frame >> #ui-datepicker-div
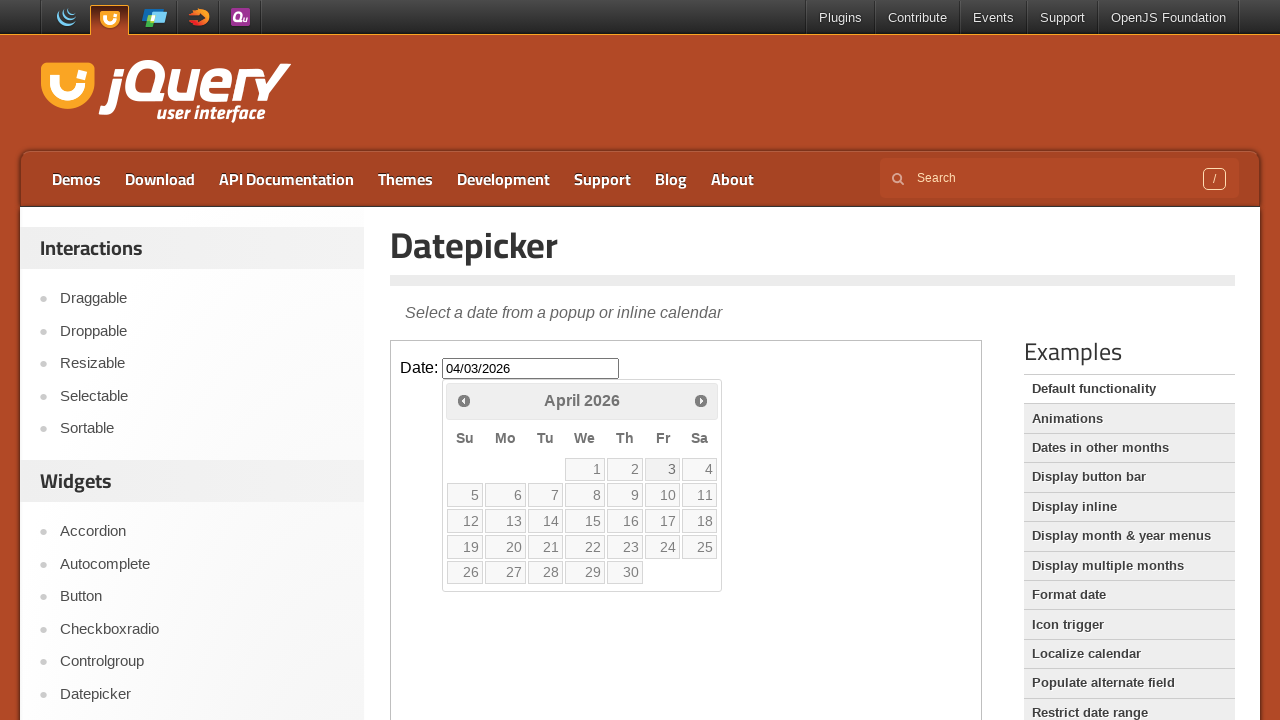

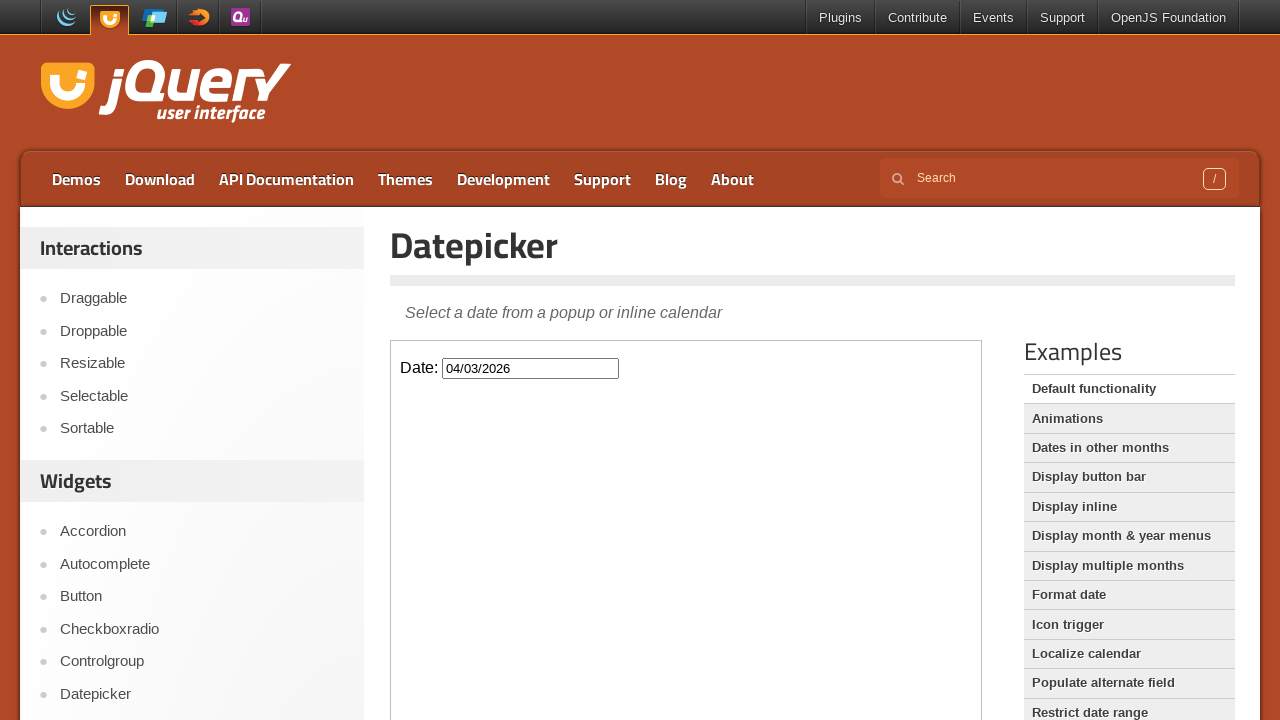